Tests non-retry assertions by navigating to HTML Elements page and verifying the main heading text content.

Starting URL: https://www.techglobal-training.com/frontend

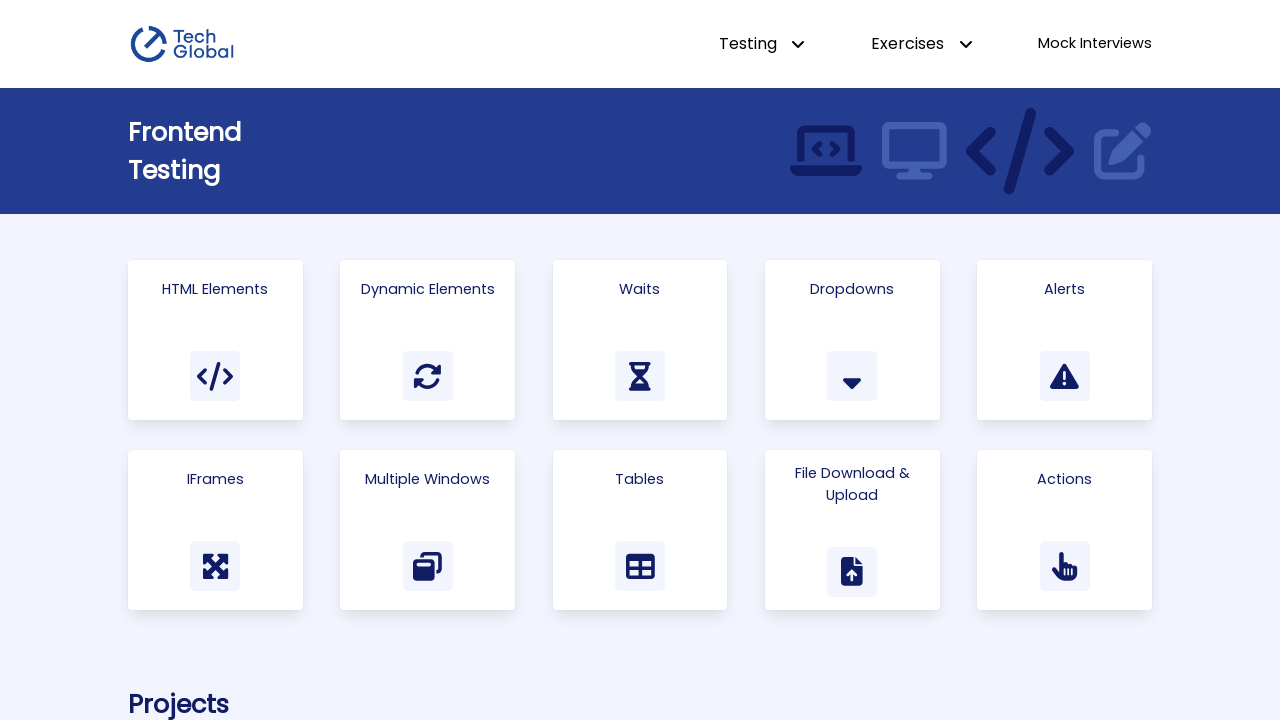

Clicked on 'HTML Elements' link at (215, 340) on a:has-text('HTML Elements')
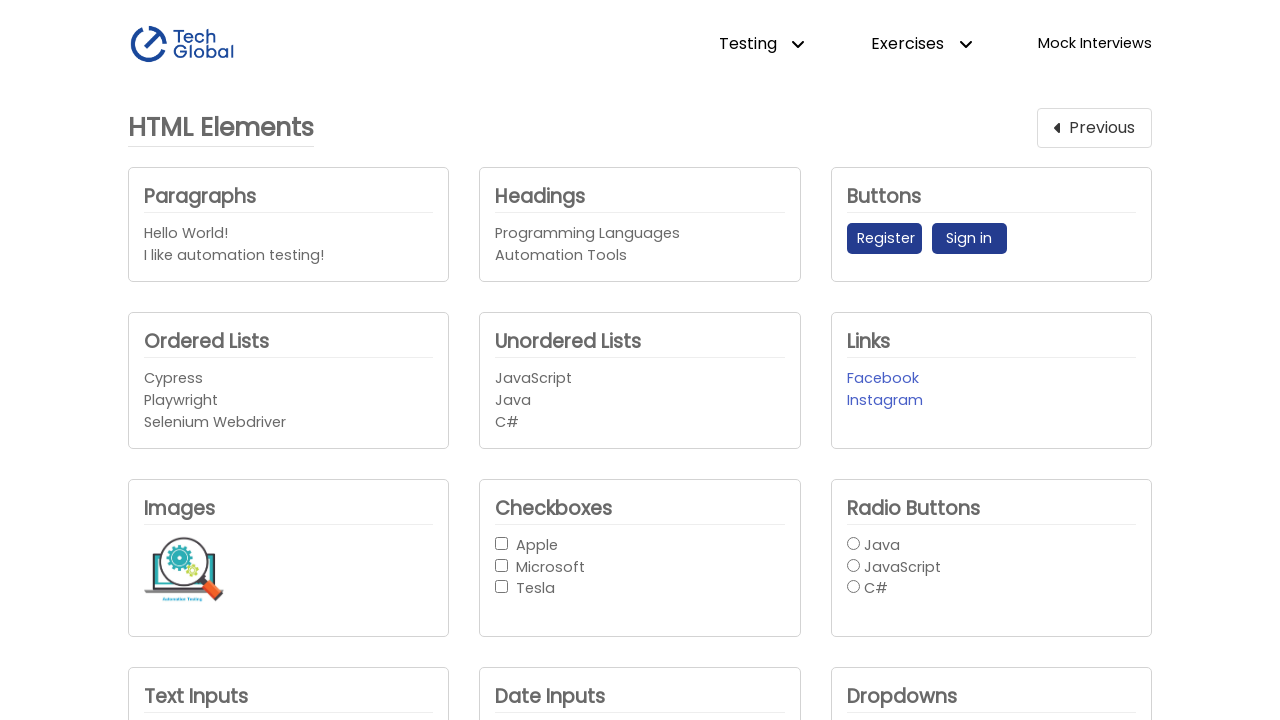

Main heading element loaded and visible
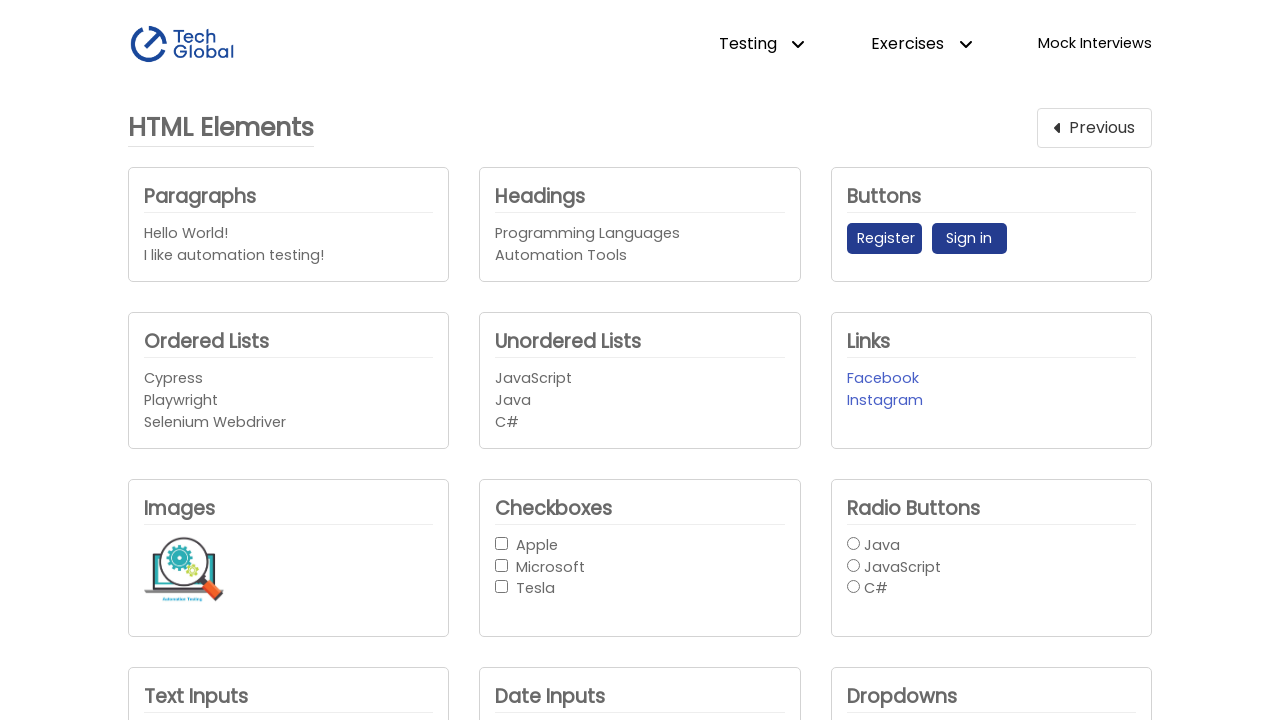

Retrieved main heading text content
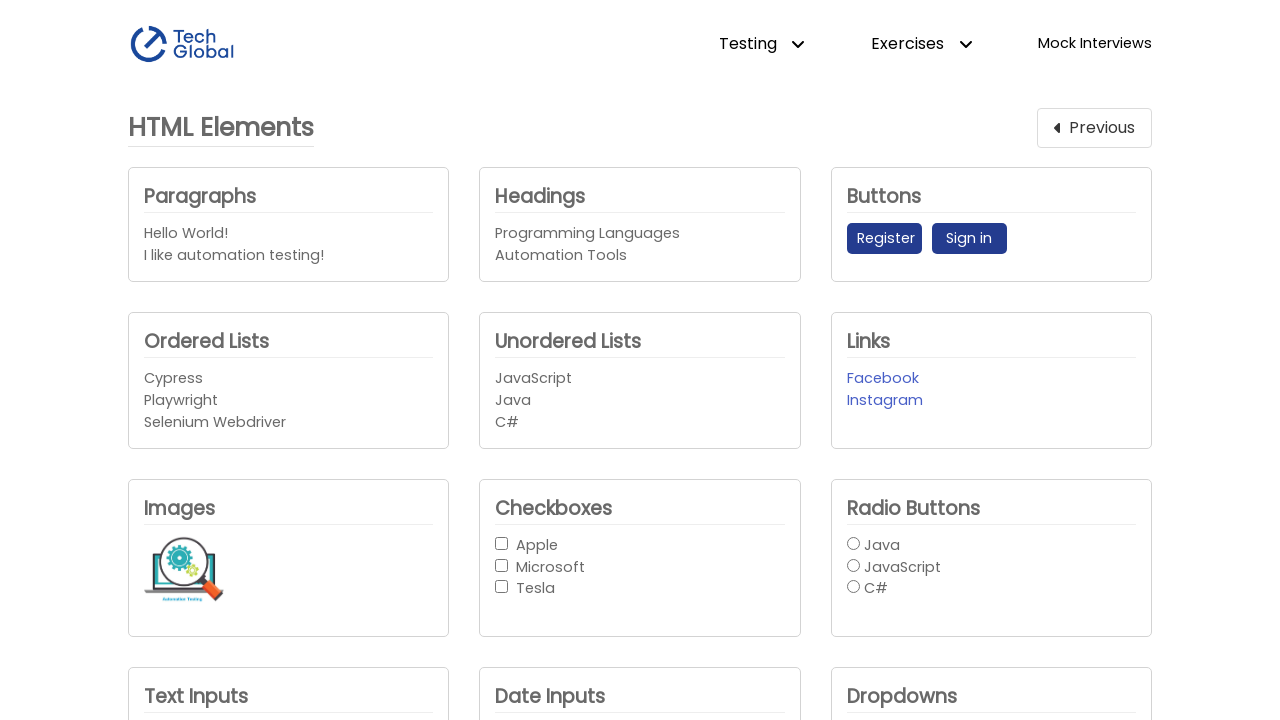

Verified main heading text is 'HTML Elements'
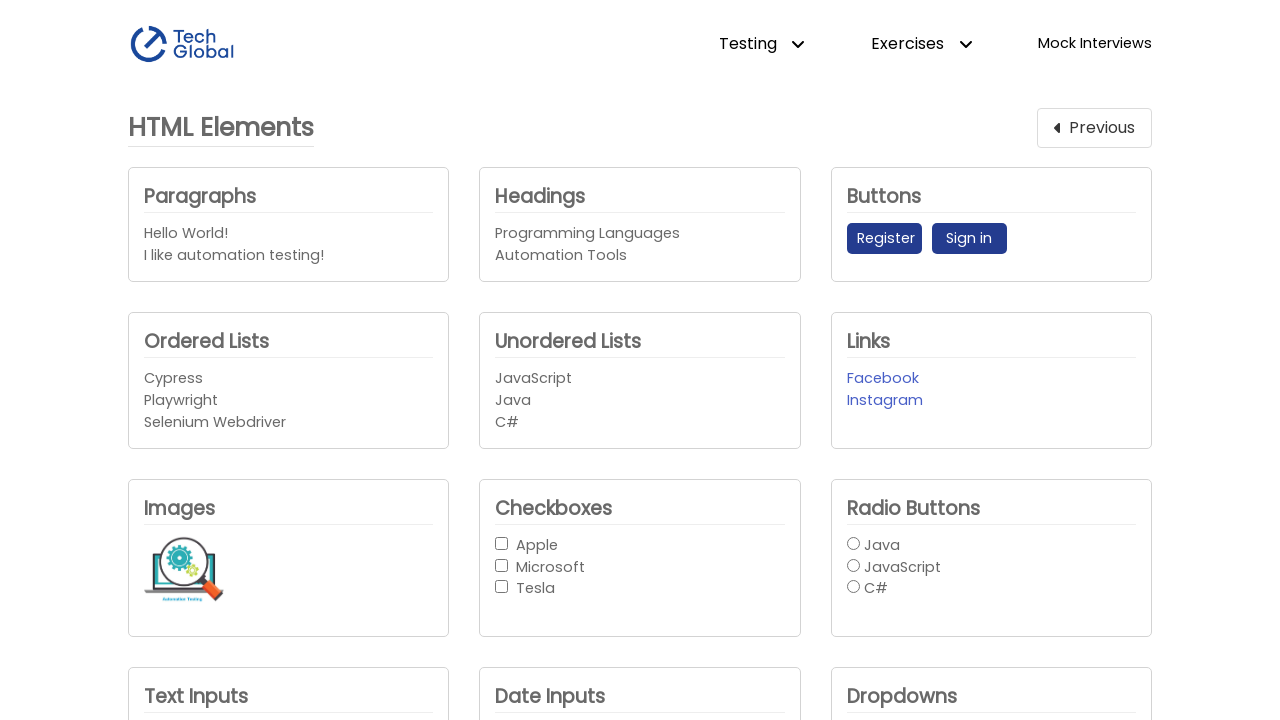

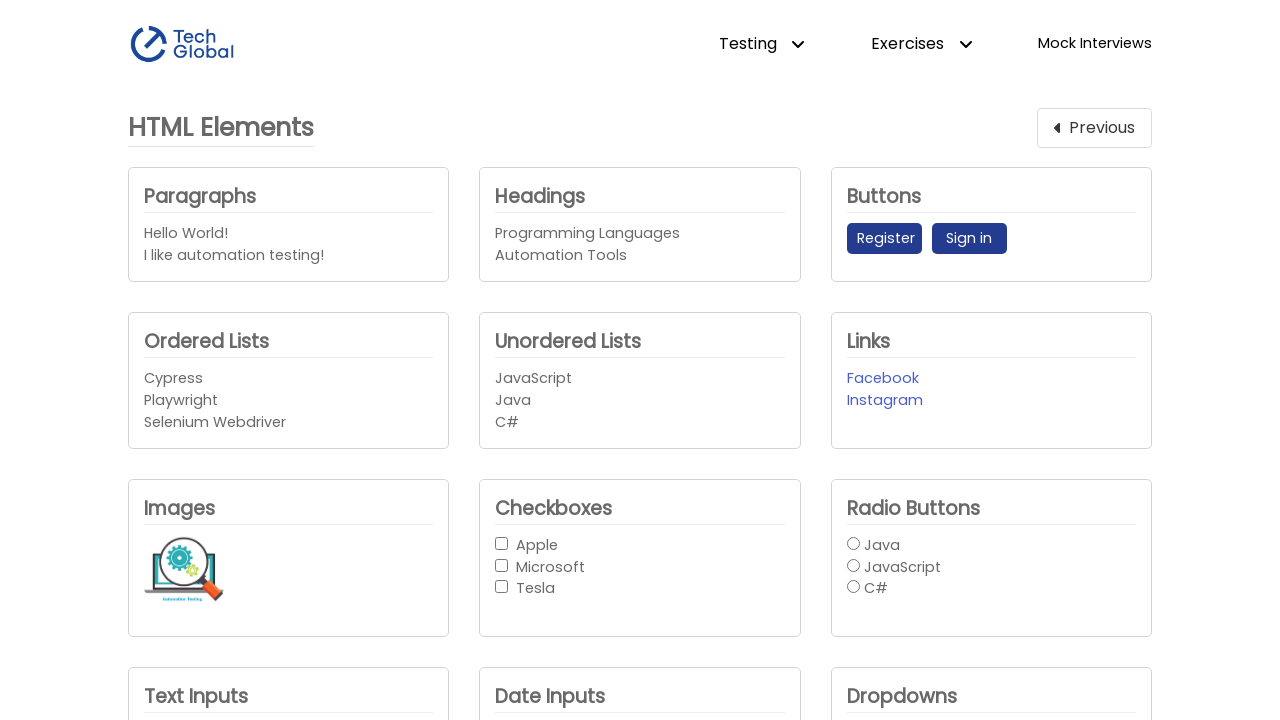